Tests the forgot password functionality by clicking the forgot password link, entering an email address, and submitting the reset form

Starting URL: https://opensource-demo.orangehrmlive.com/web/index.php/auth/login

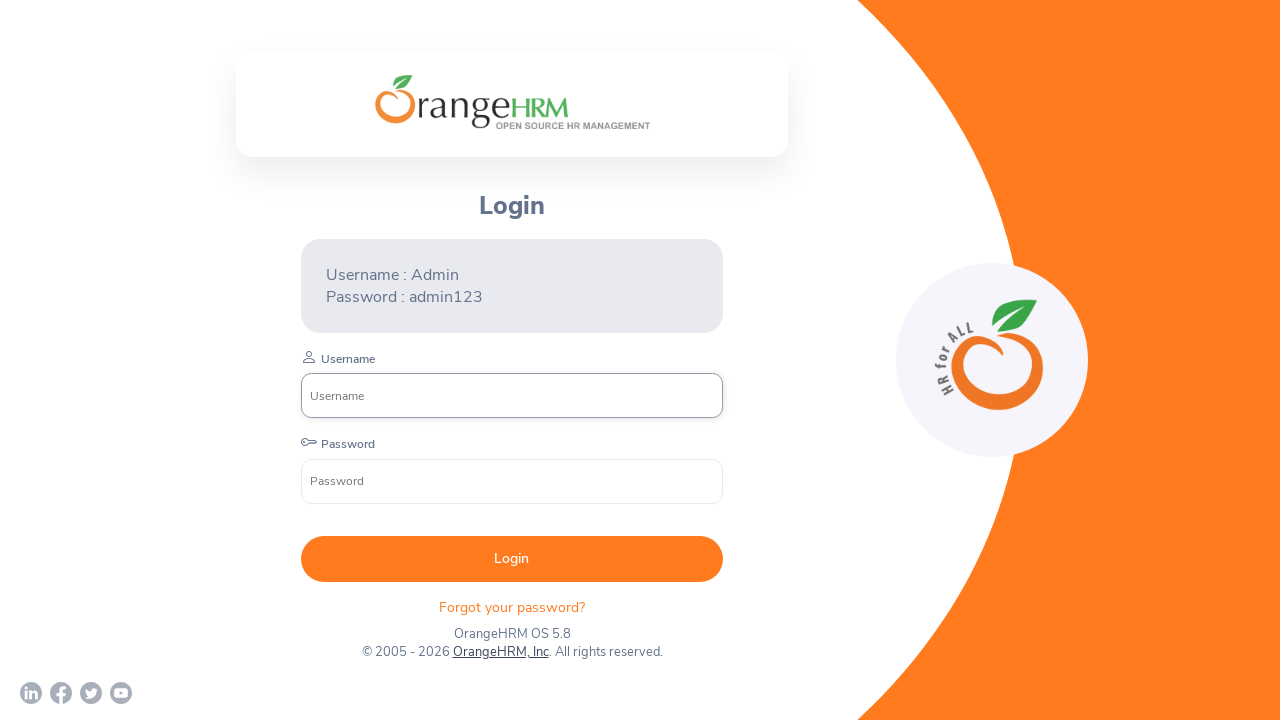

Clicked 'Forgot your password?' link at (512, 607) on xpath=//*[@id="app"]/div[1]/div/div[1]/div/div[2]/div[2]/form/div[4]/p
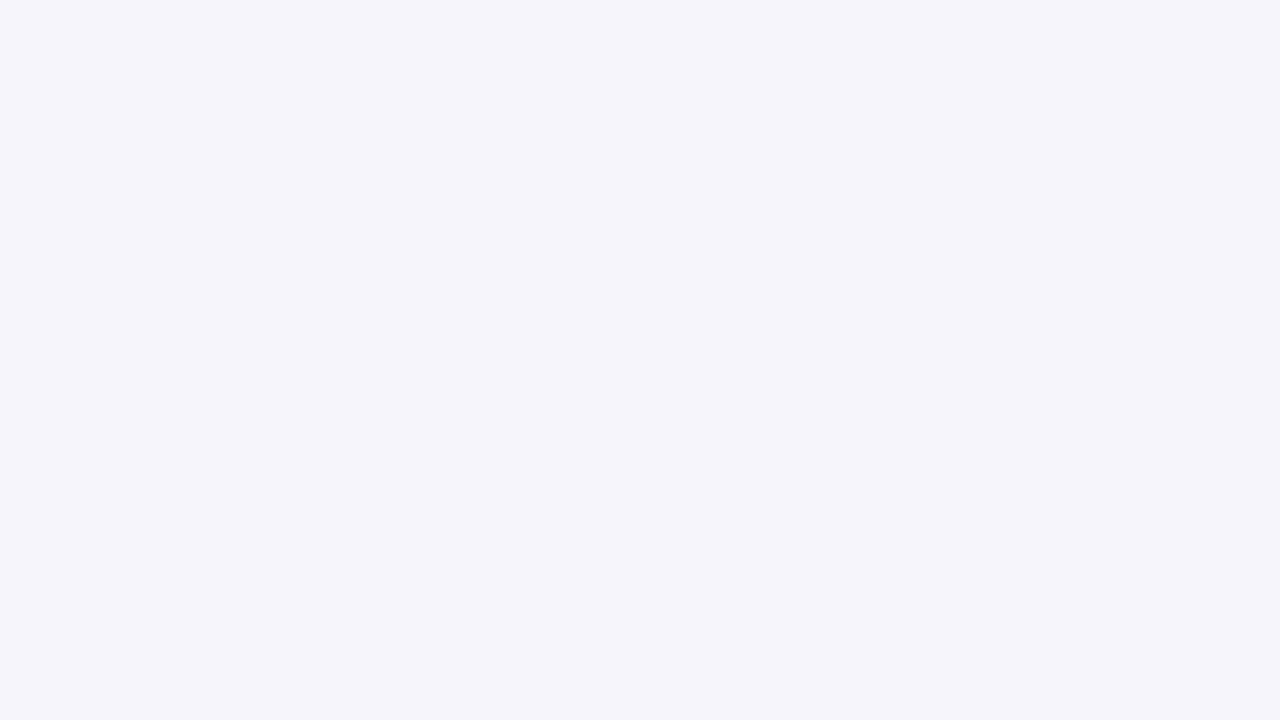

Forgot password page loaded and email input field is visible
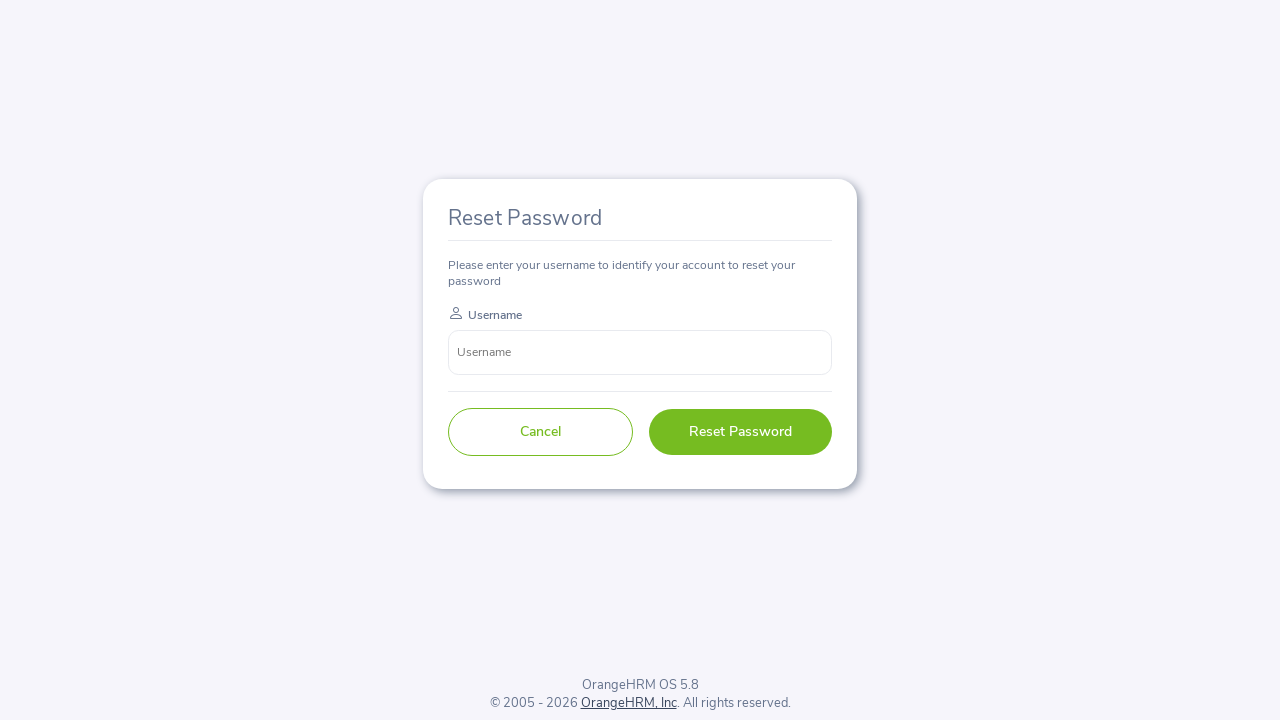

Entered email address 'test@example.com' in the email field on xpath=//*[@id="app"]/div[1]/div[1]/div/form/div[1]/div/div[2]/input
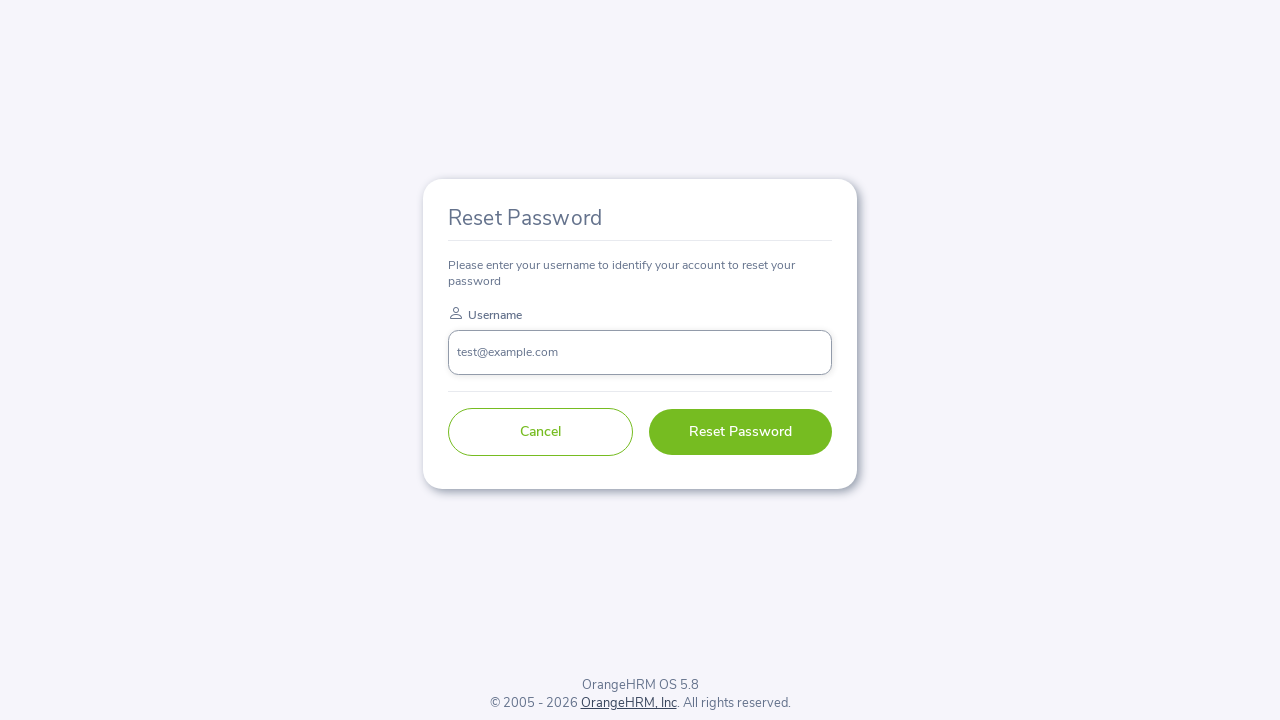

Clicked the Reset button to submit the forgot password form at (740, 432) on xpath=//*[@id="app"]/div[1]/div[1]/div/form/div[2]/button[2]
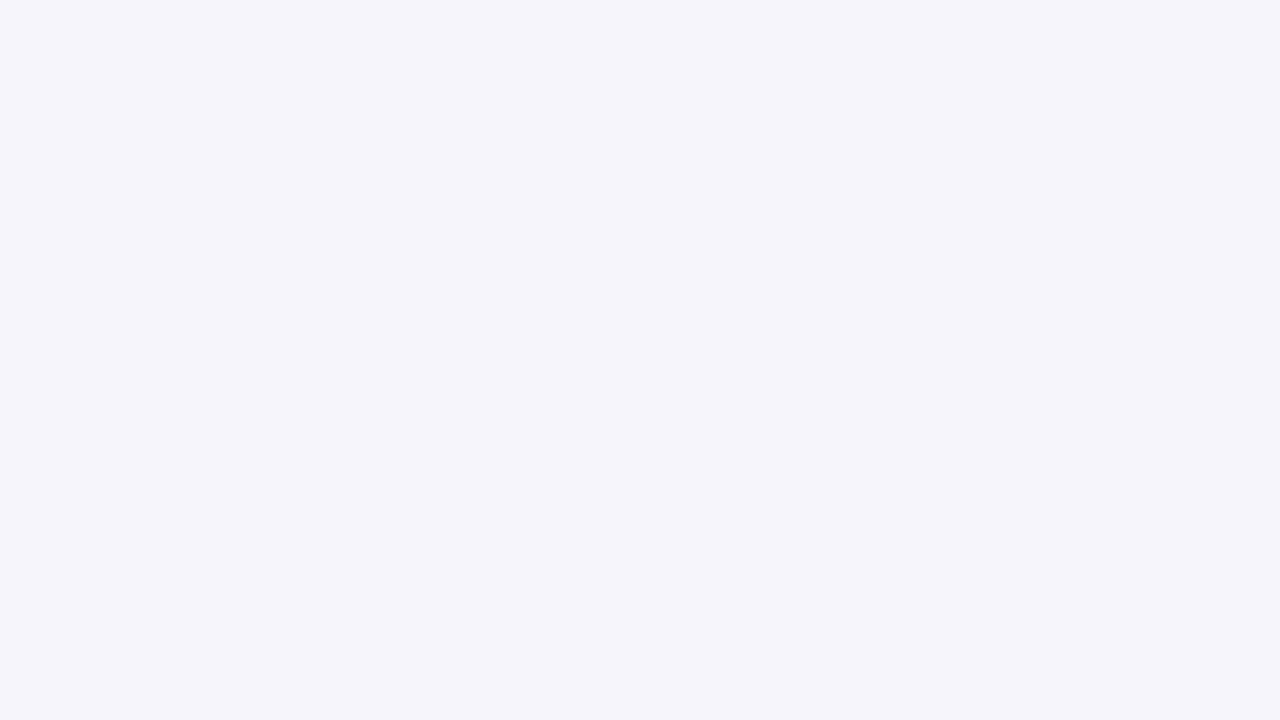

Password reset confirmation message appeared
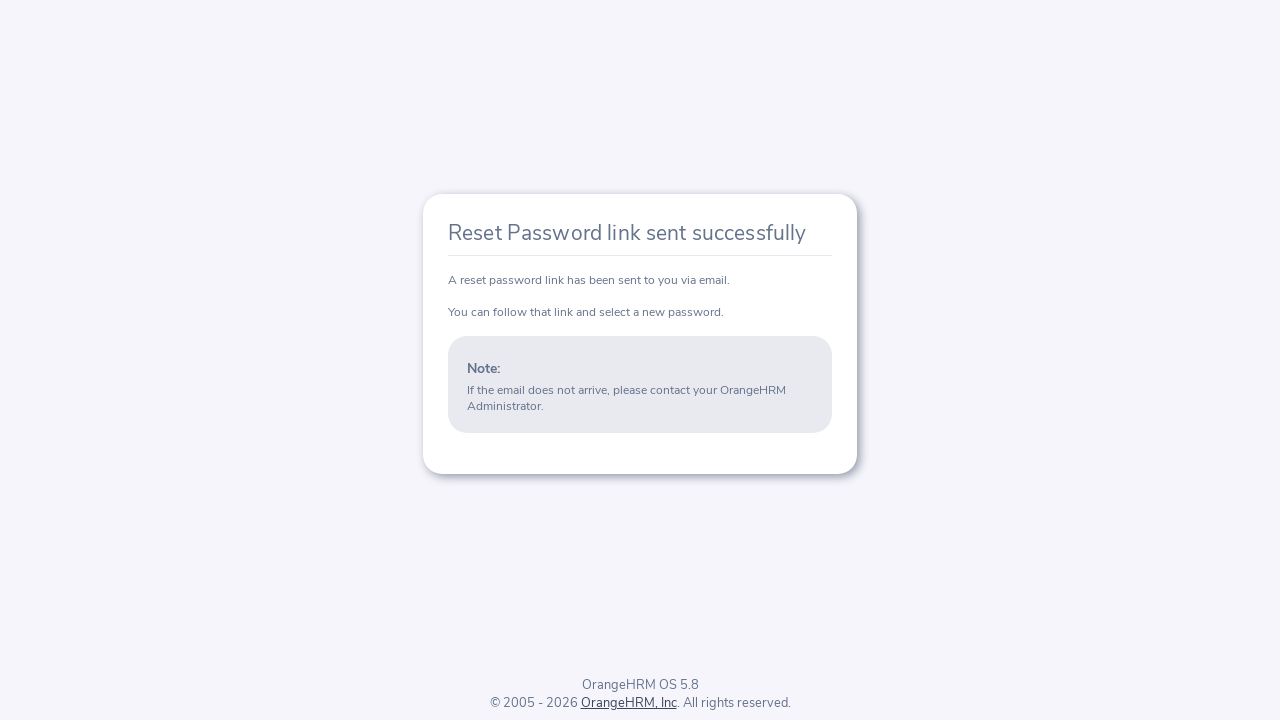

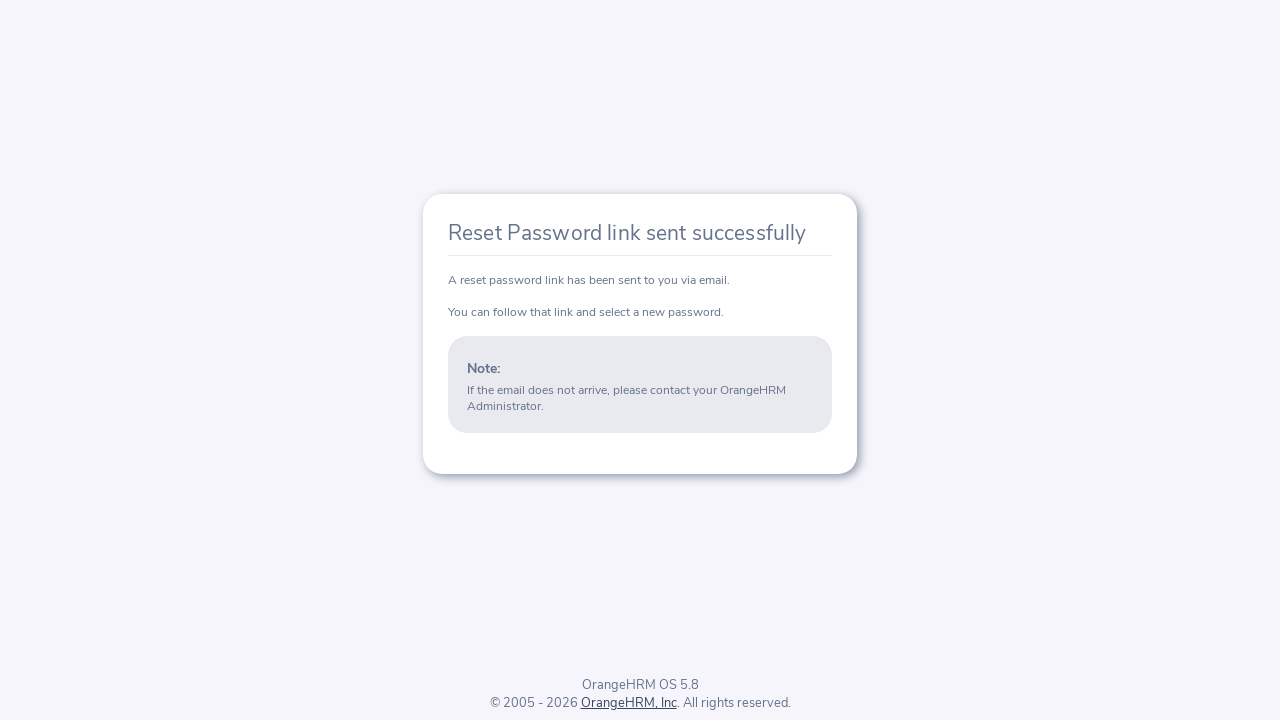